Tests iframe interaction by switching to an iframe, reading text content, then switching back to the main page and clicking a tab element

Starting URL: https://rahulshettyacademy.com/AutomationPractice/

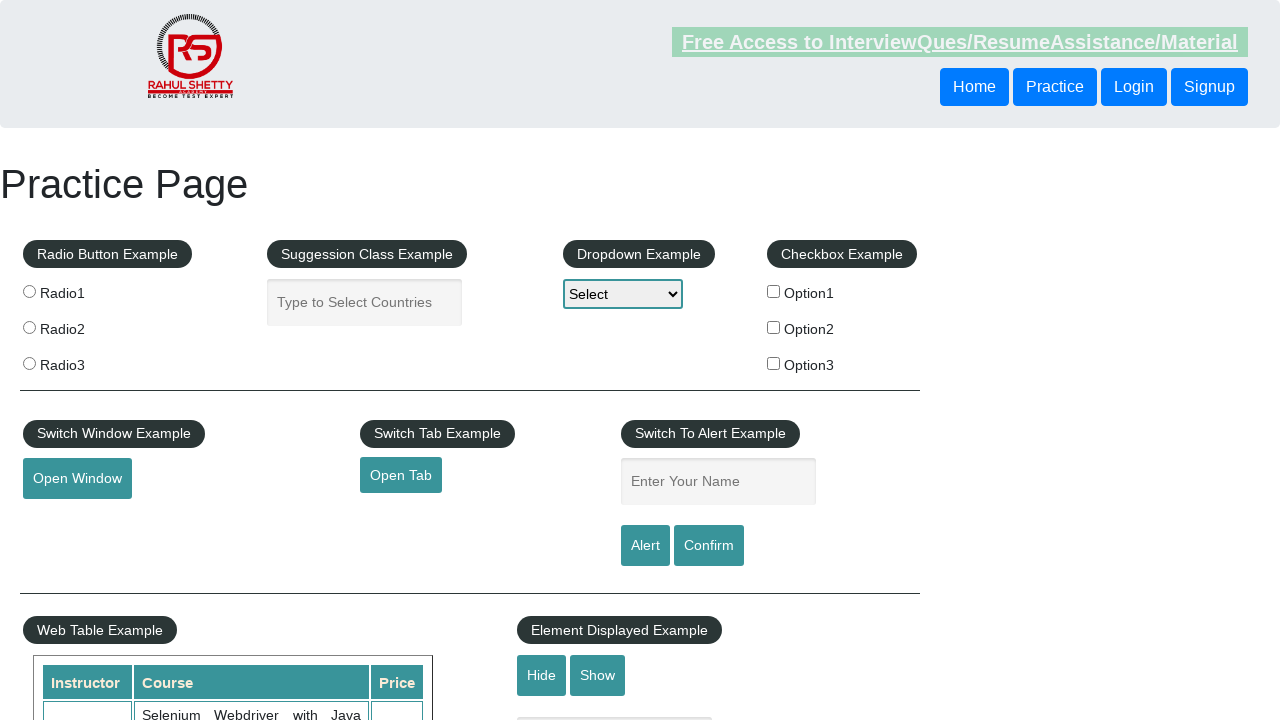

Navigated to AutomationPractice page
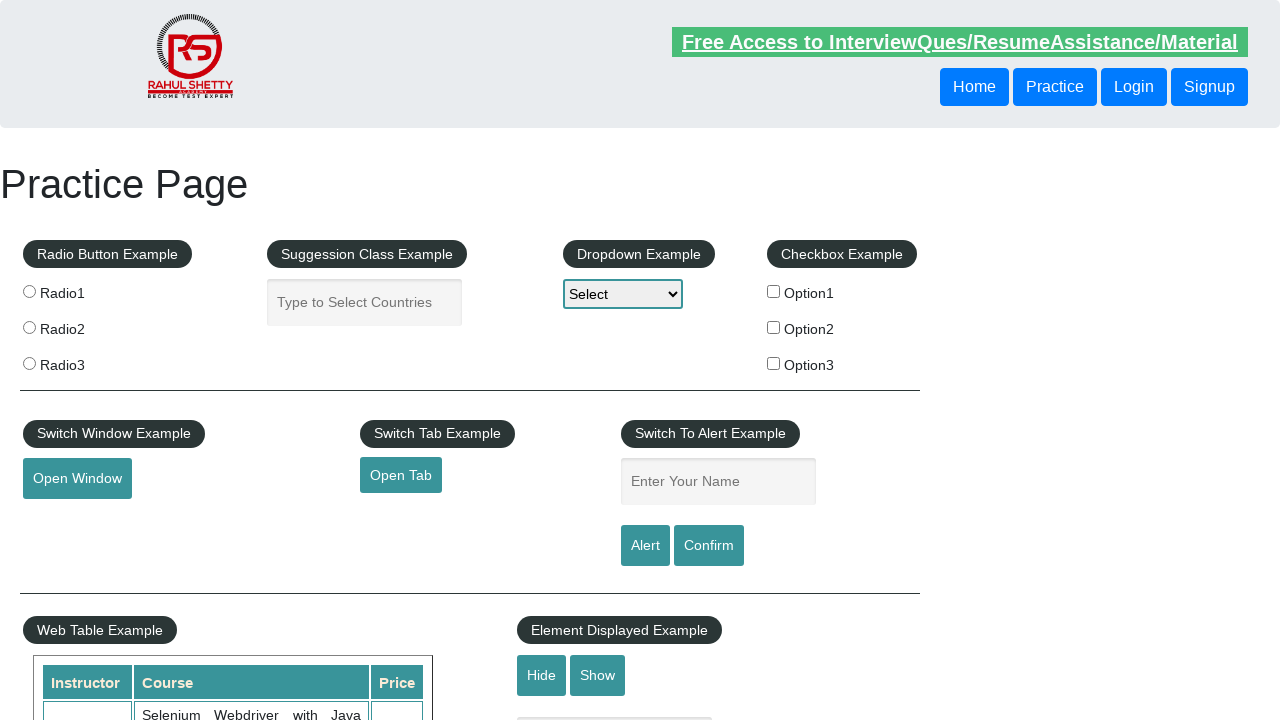

Switched to iframe with name 'iframe-name'
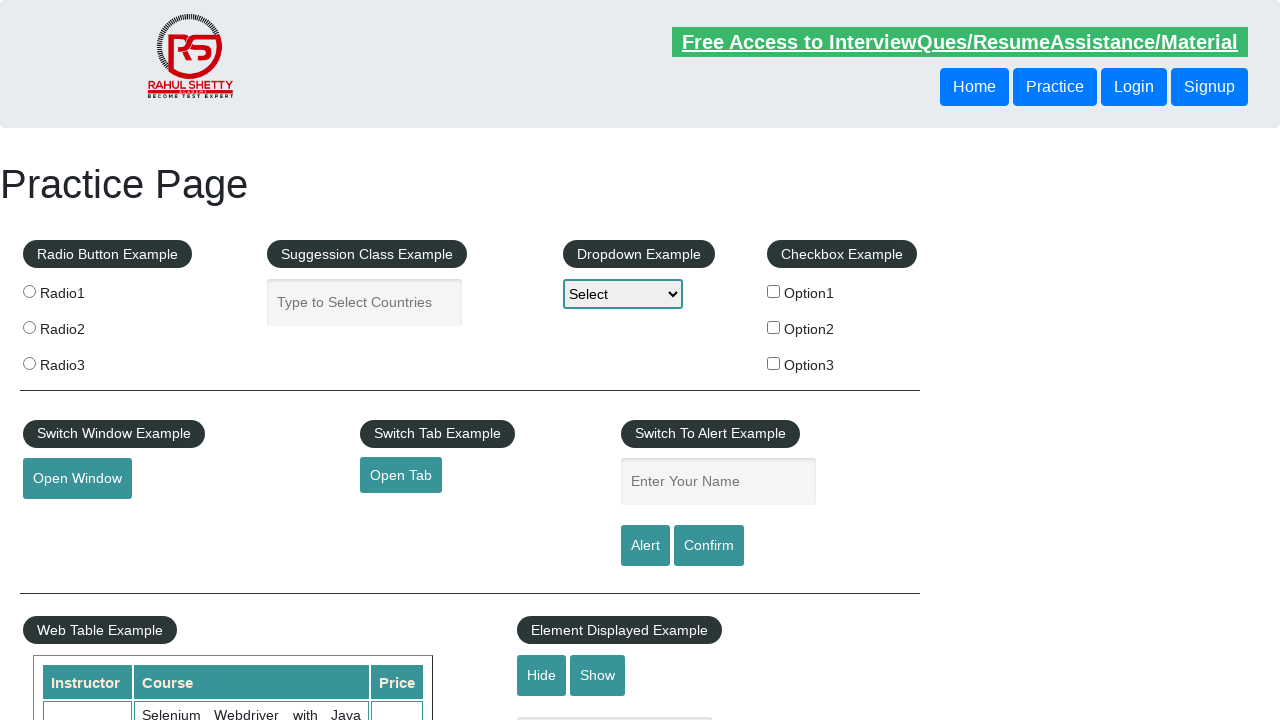

Located text element within iframe
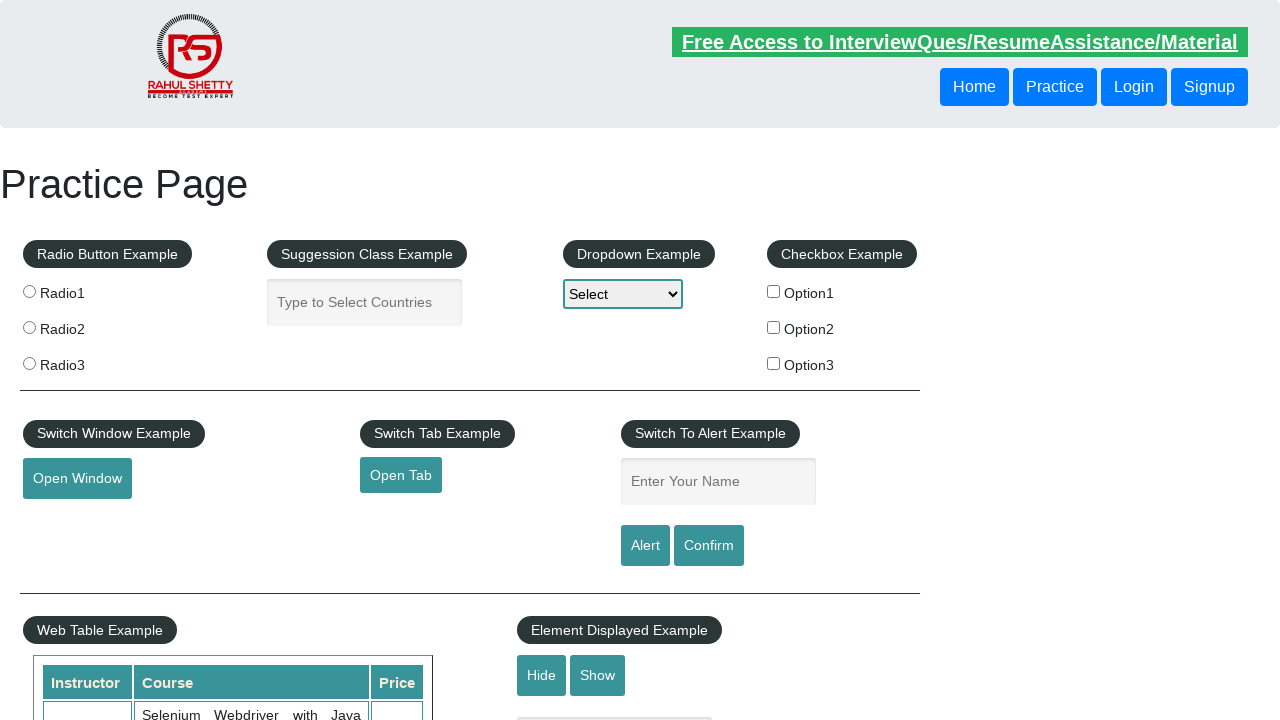

Read text content from iframe element: ' Learn Earn & Shine'
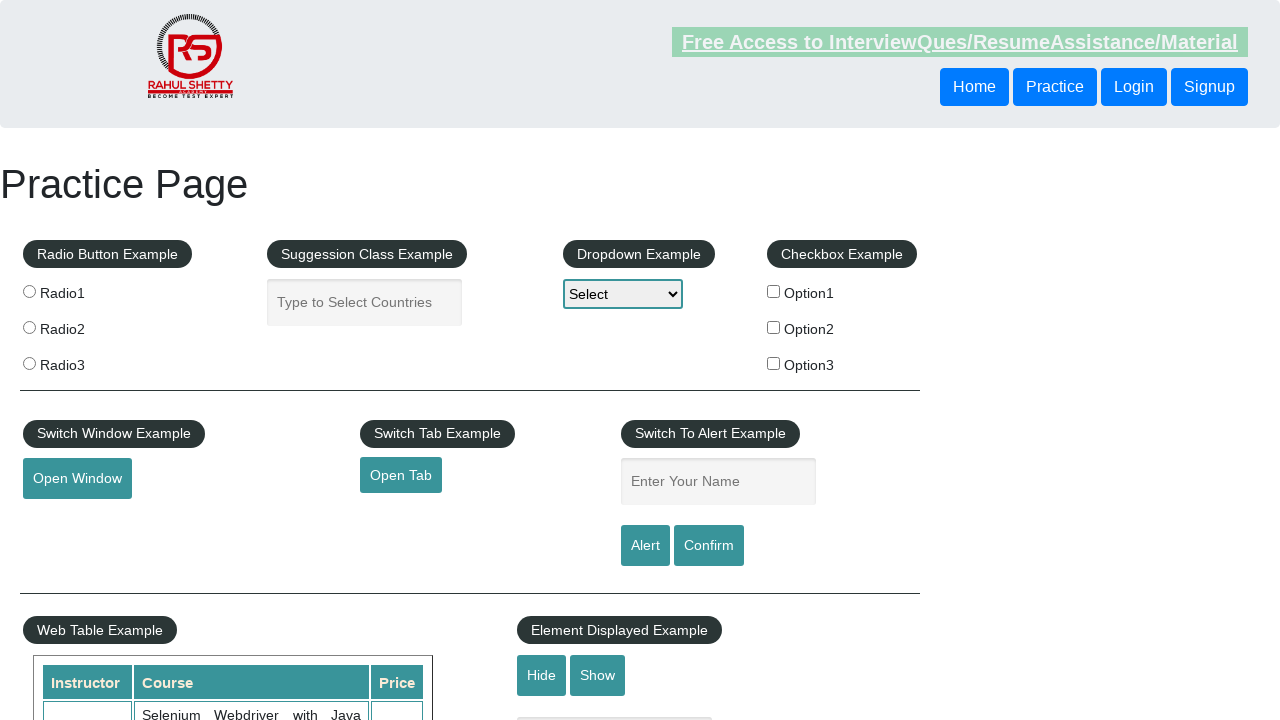

Clicked #opentab element on main page at (401, 475) on #opentab
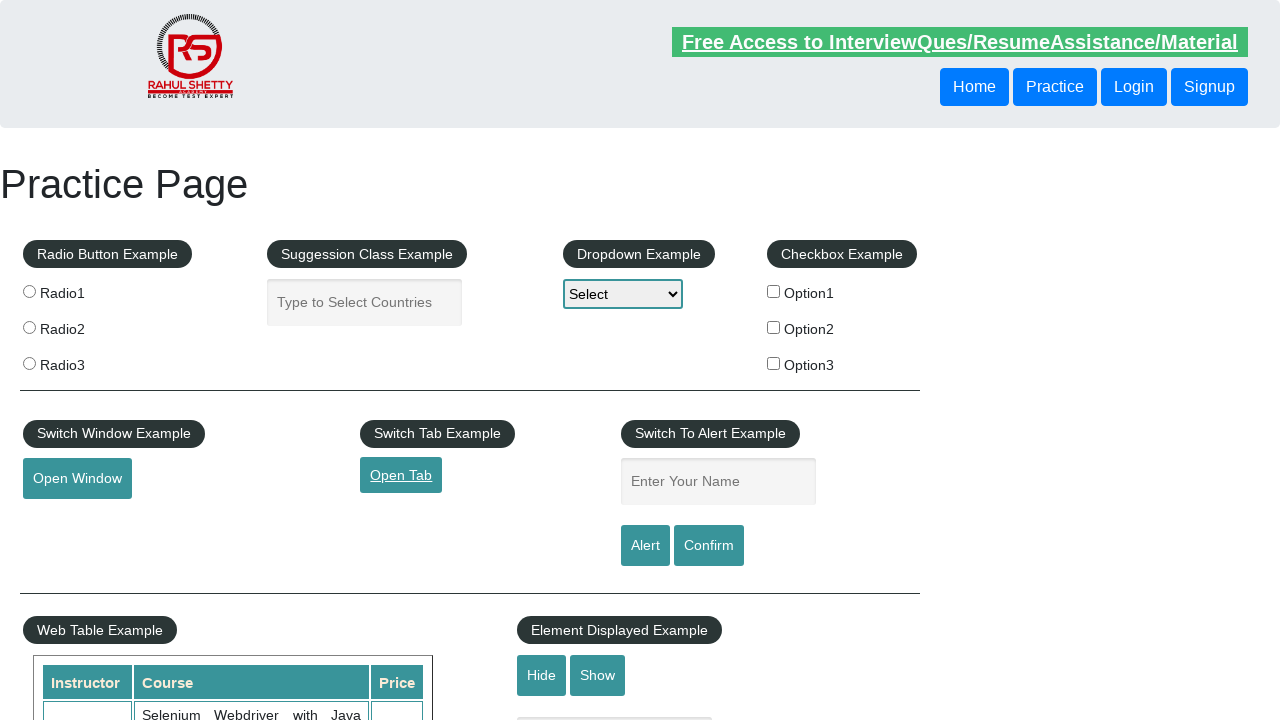

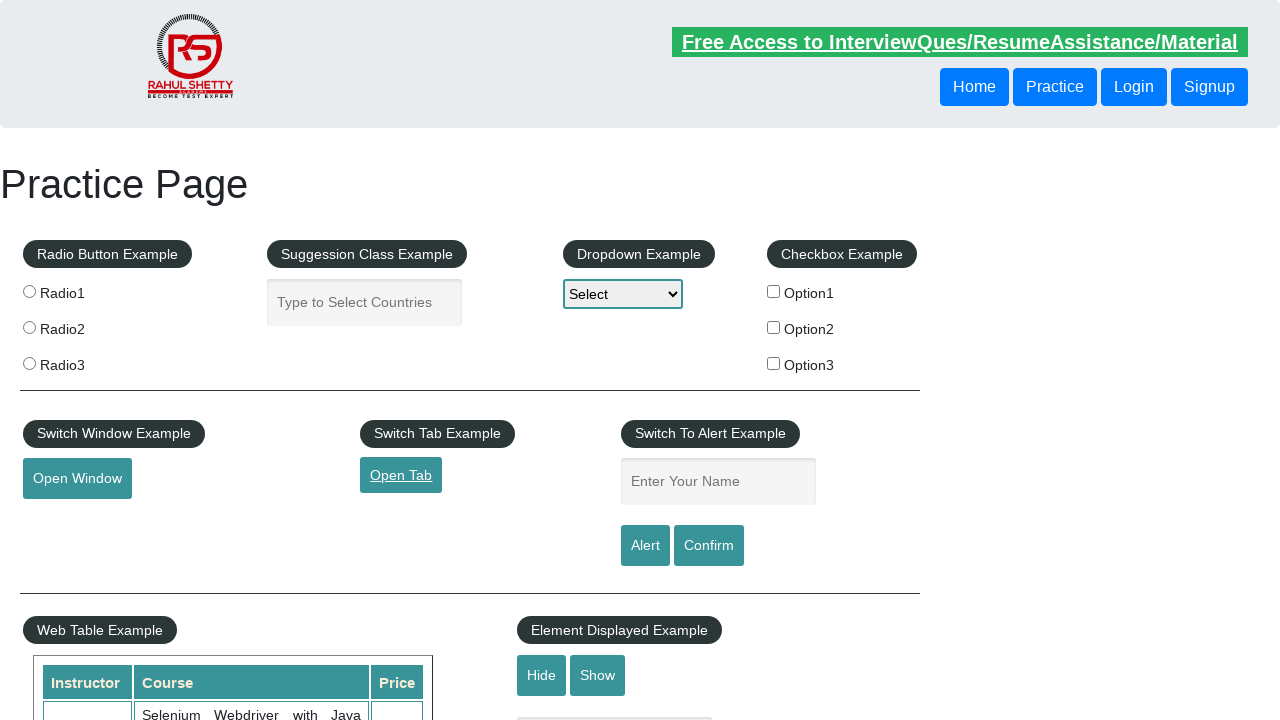